Tests clicking a radio button (Male option) and checking two checkboxes on a demo registration form to verify form element interactions work correctly.

Starting URL: https://demo.automationtesting.in/Register.html

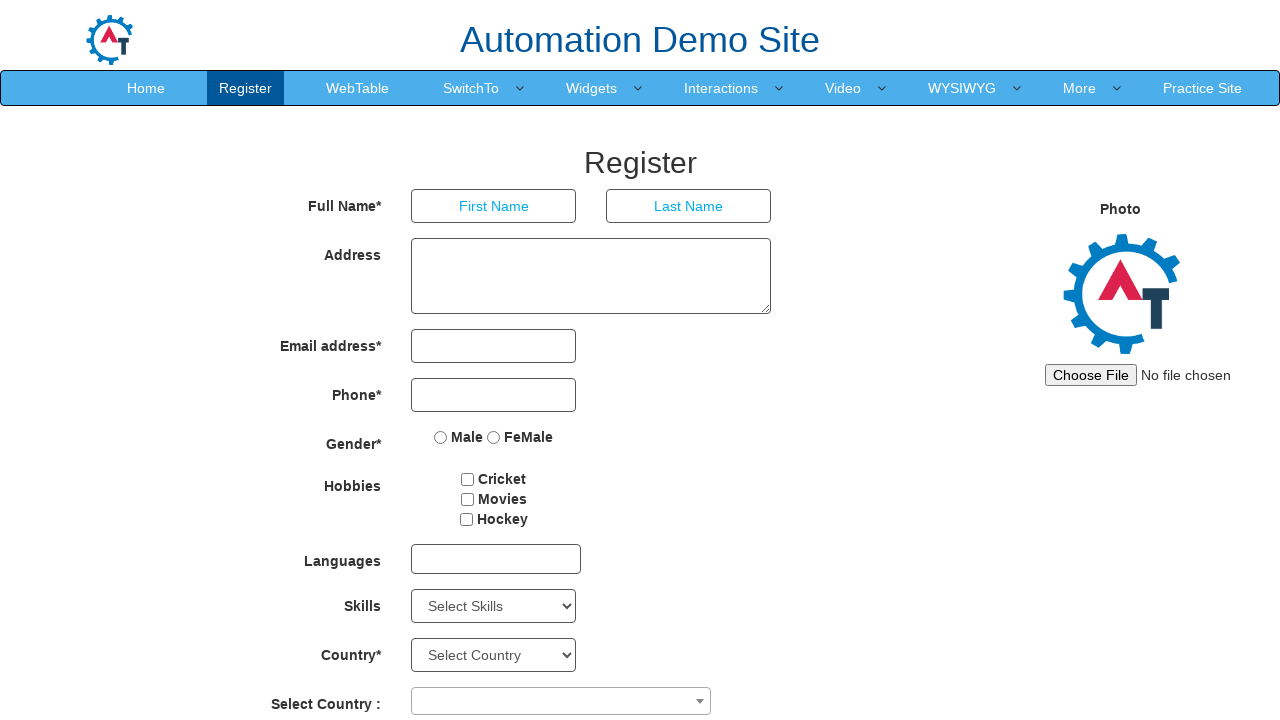

Clicked Male radio button at (441, 437) on input[value='Male']
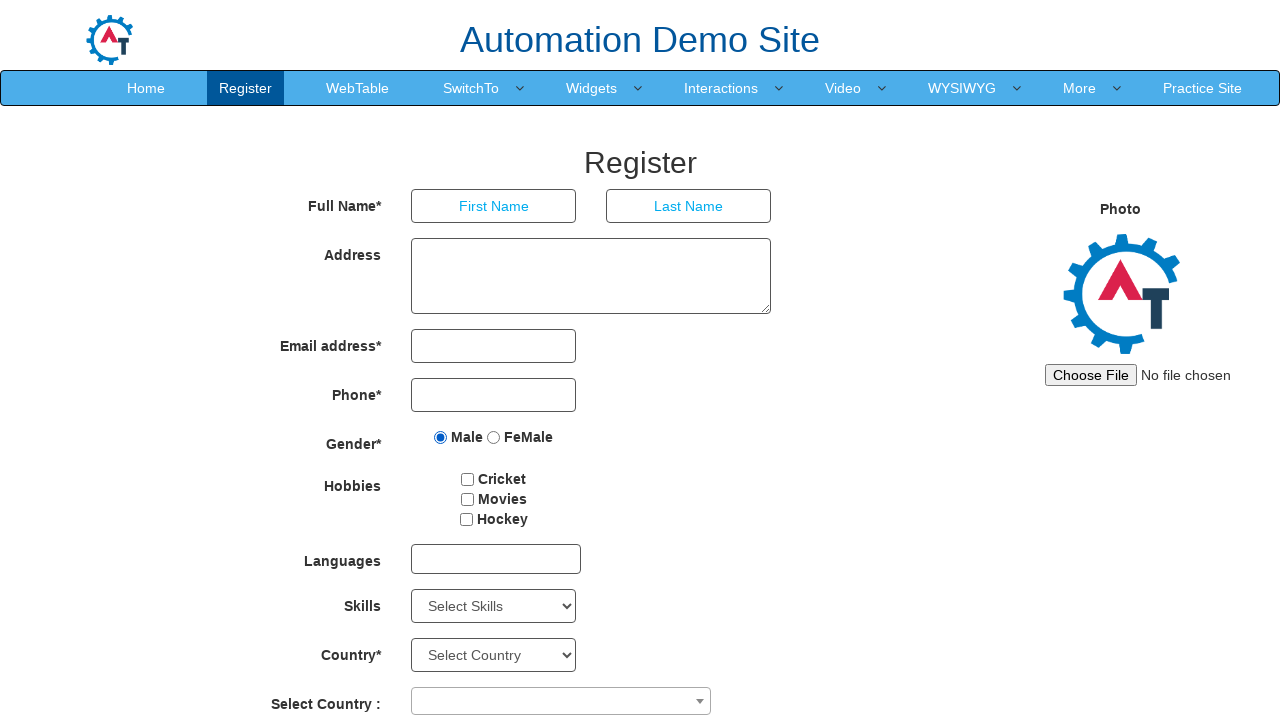

Checked first checkbox at (468, 479) on #checkbox1
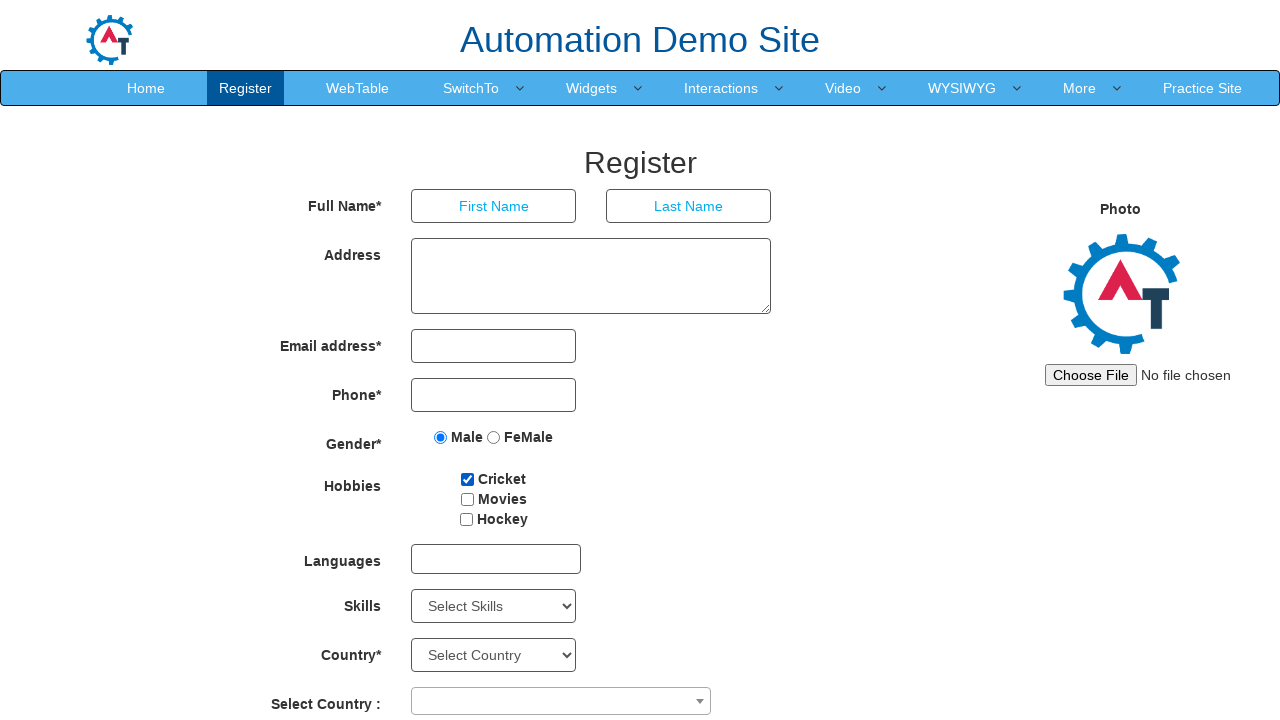

Checked second checkbox at (467, 499) on #checkbox2
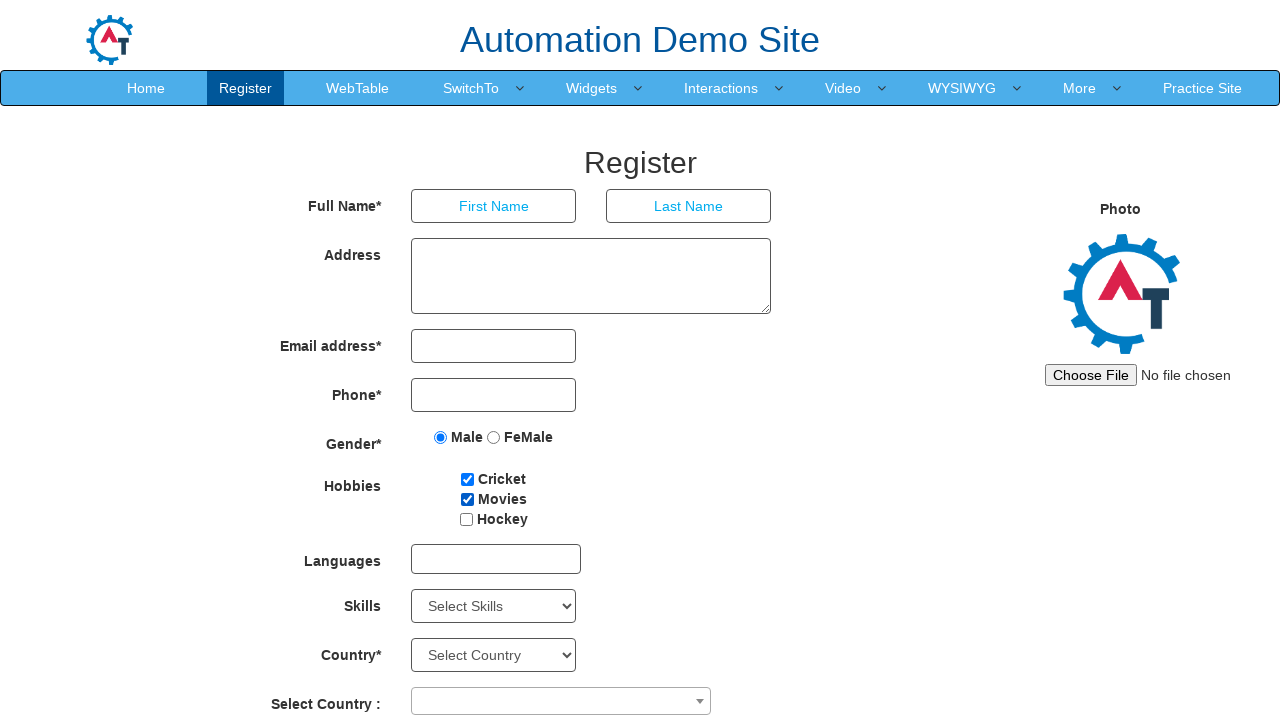

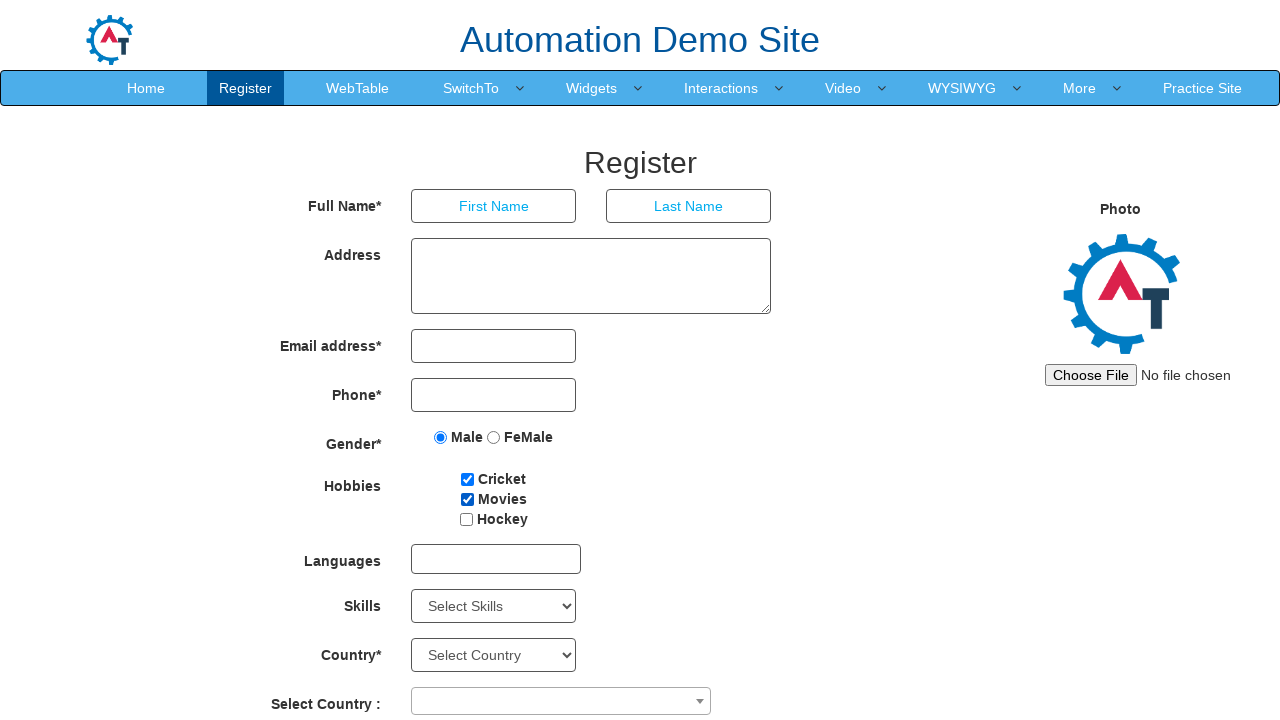